Tests the search functionality on Python.org by entering a search query and submitting it using the Enter key

Starting URL: https://python.org

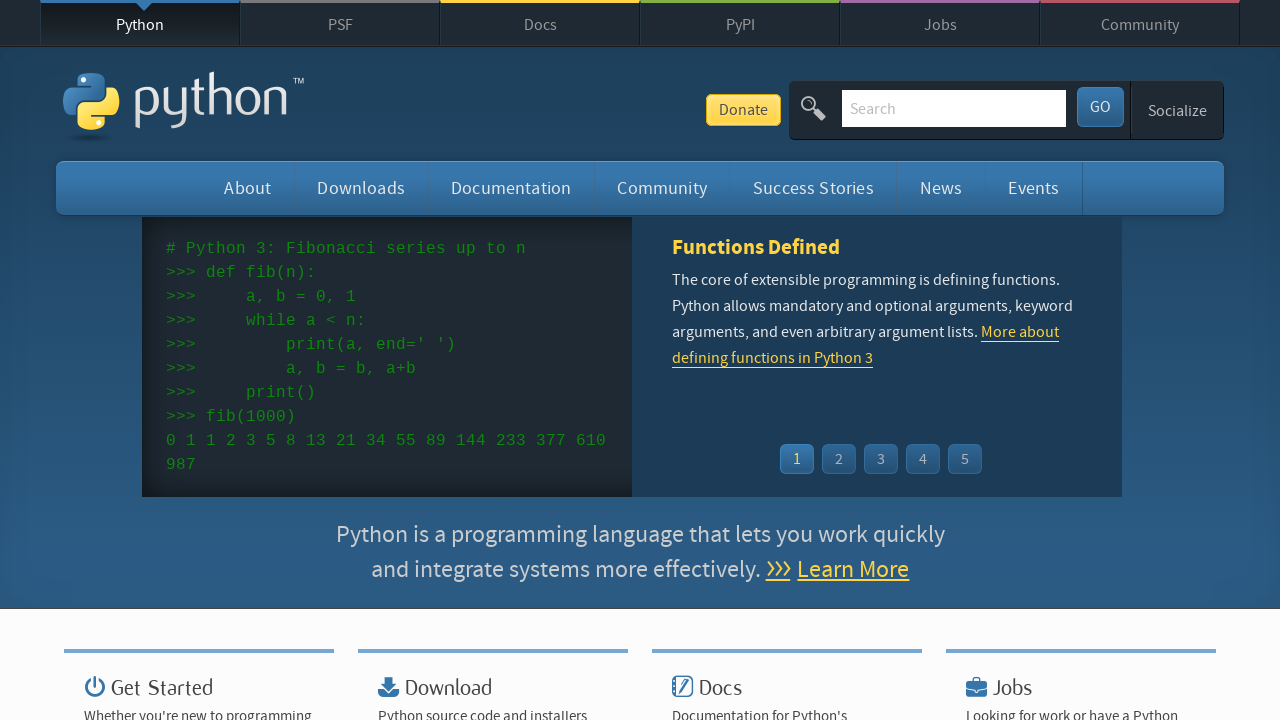

Cleared the search bar on input[name='q']
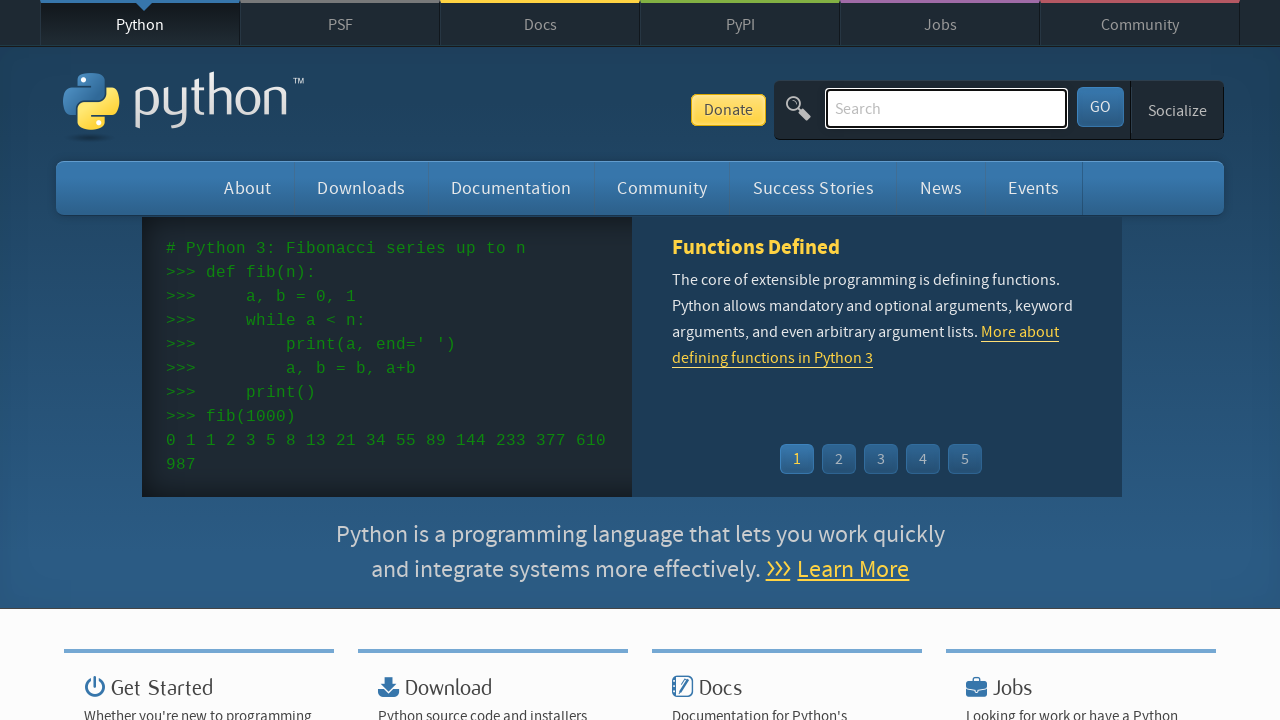

Entered search query 'getting started with python' in search field on input[name='q']
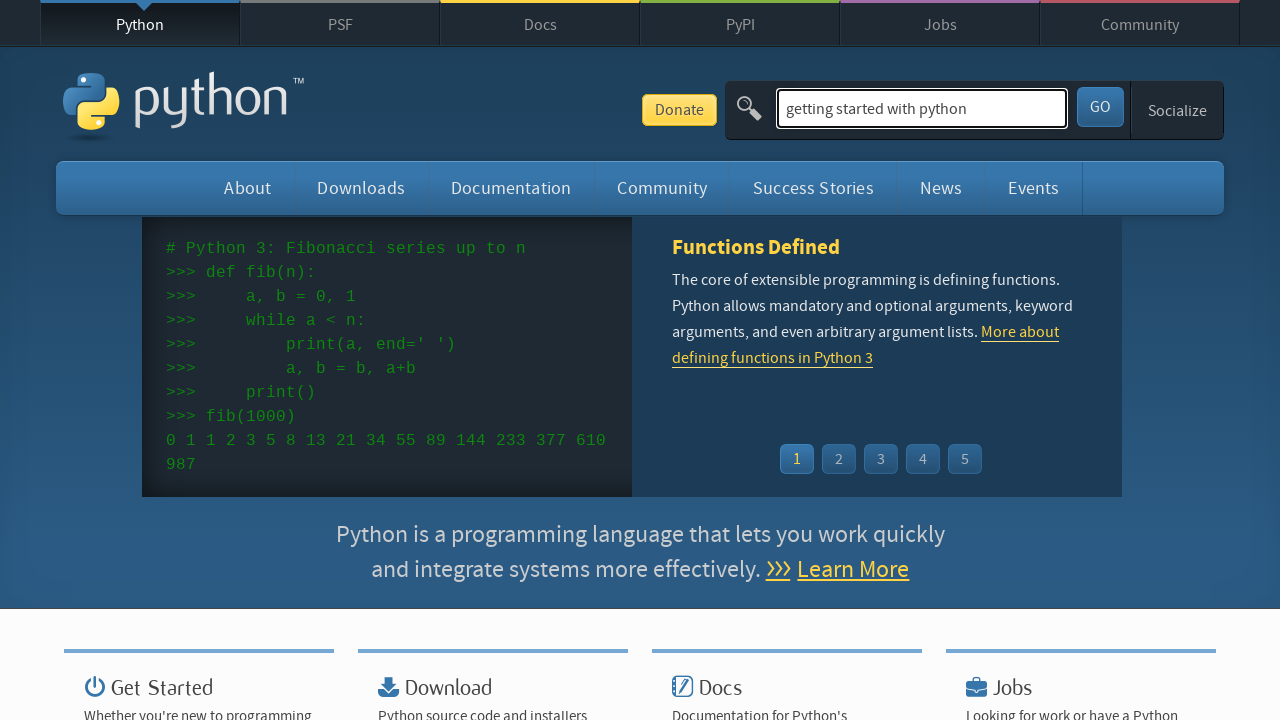

Pressed Enter to submit the search query on input[name='q']
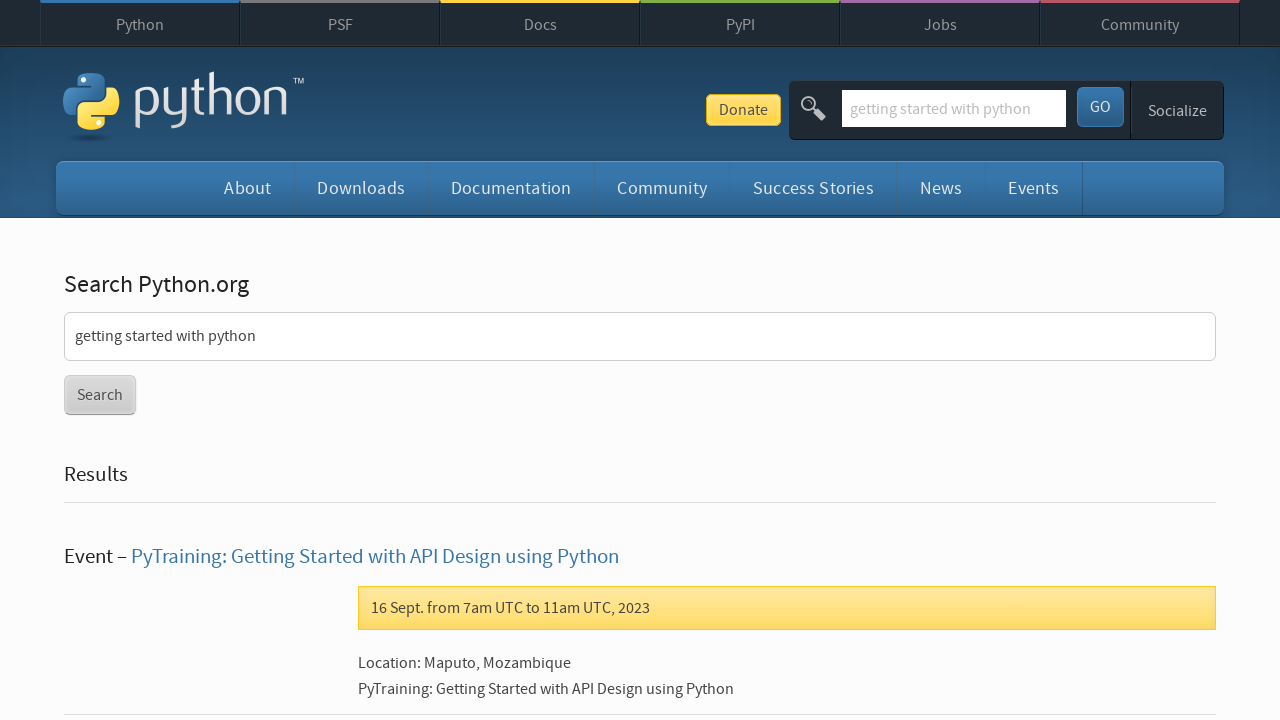

Search results page loaded and network idle
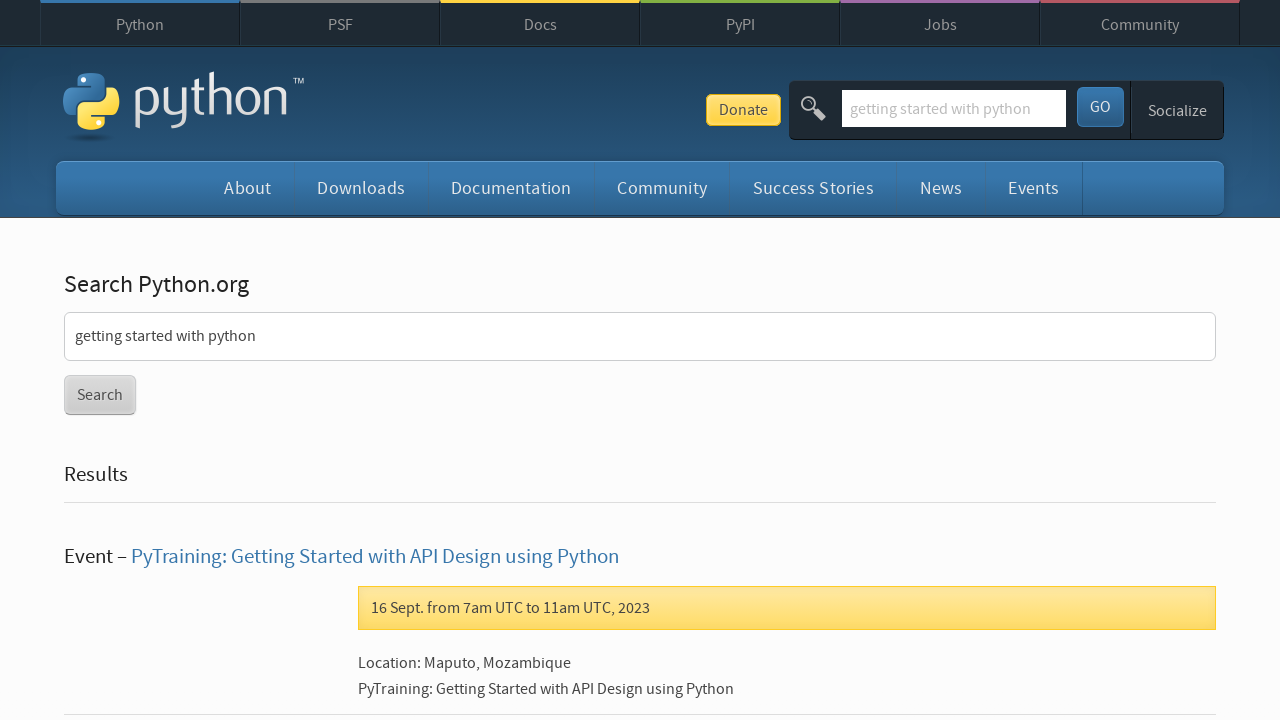

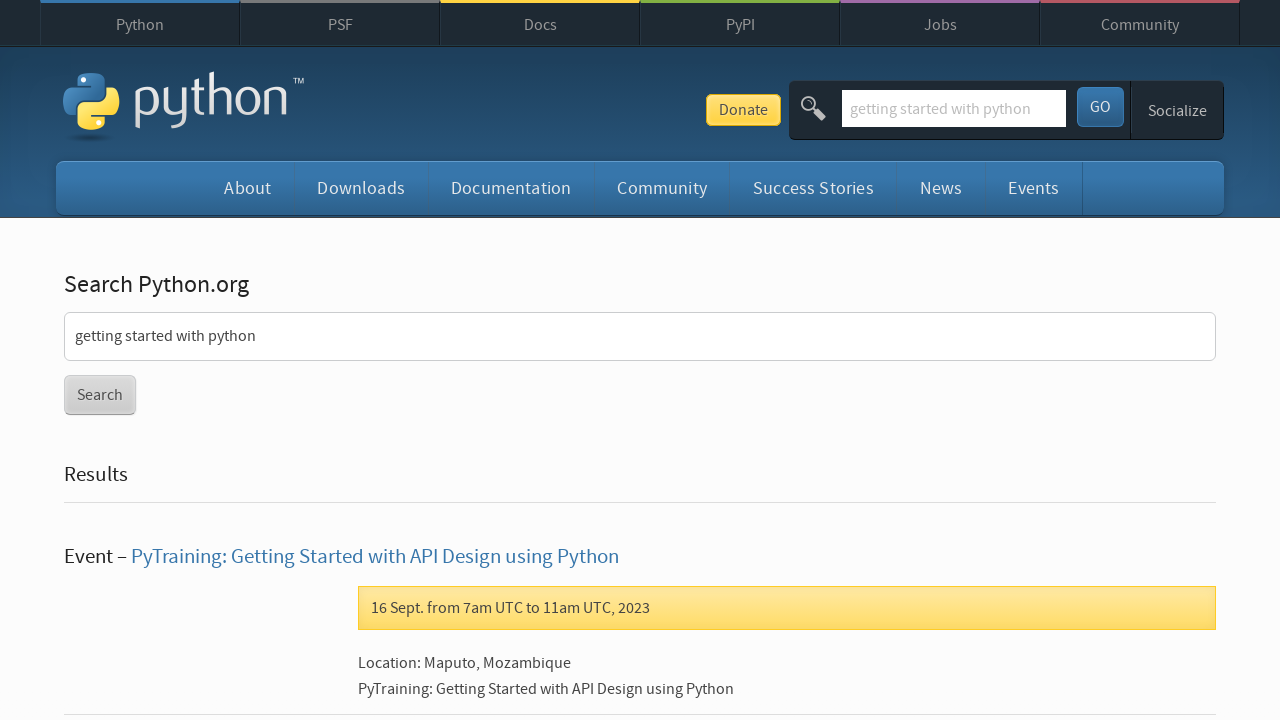